Tests redirection by clicking links and verifying the page navigates to status codes page and displays correct information

Starting URL: https://the-internet.herokuapp.com/redirector

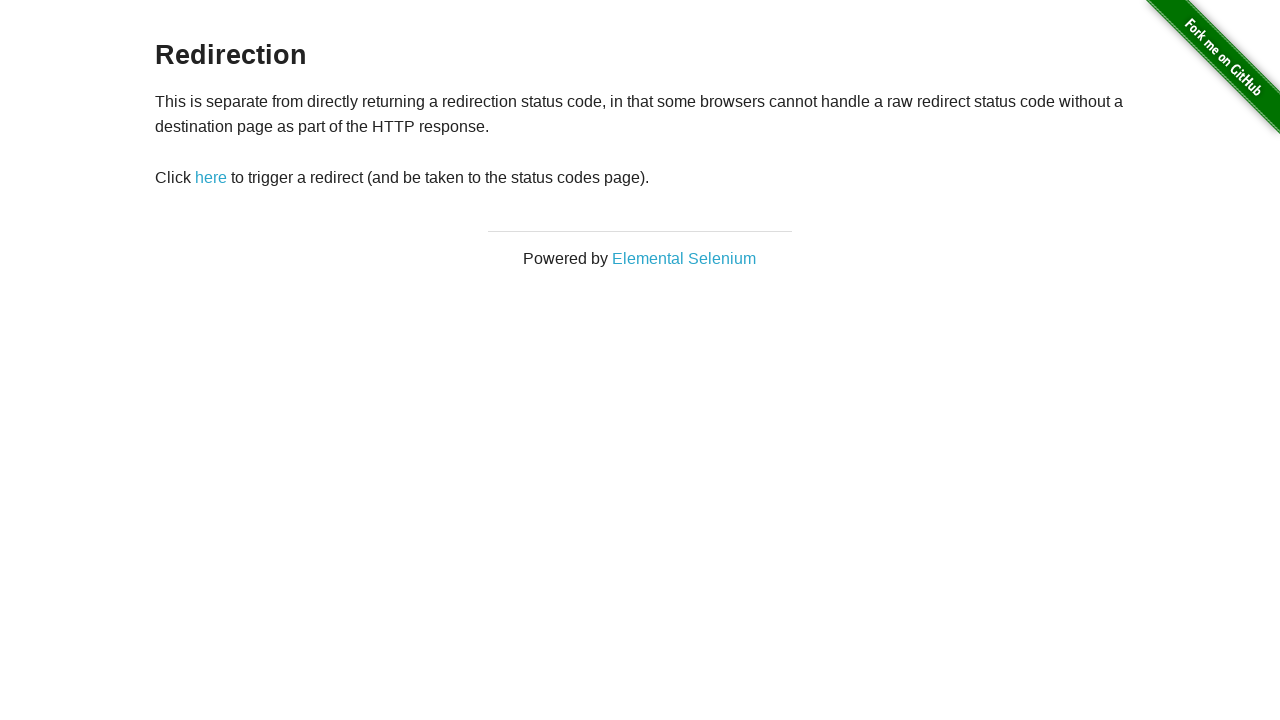

Clicked 'here' link to initiate redirect at (211, 178) on text=here
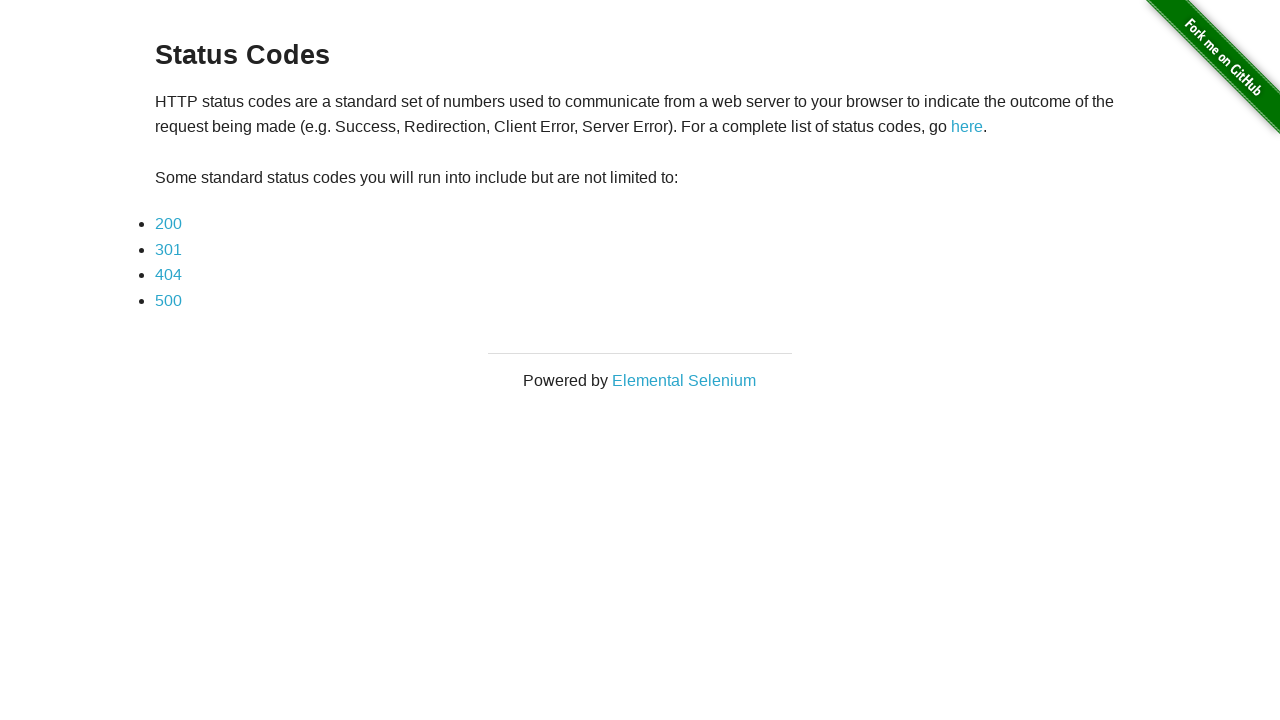

Waited for h3 heading to load on Status Codes page
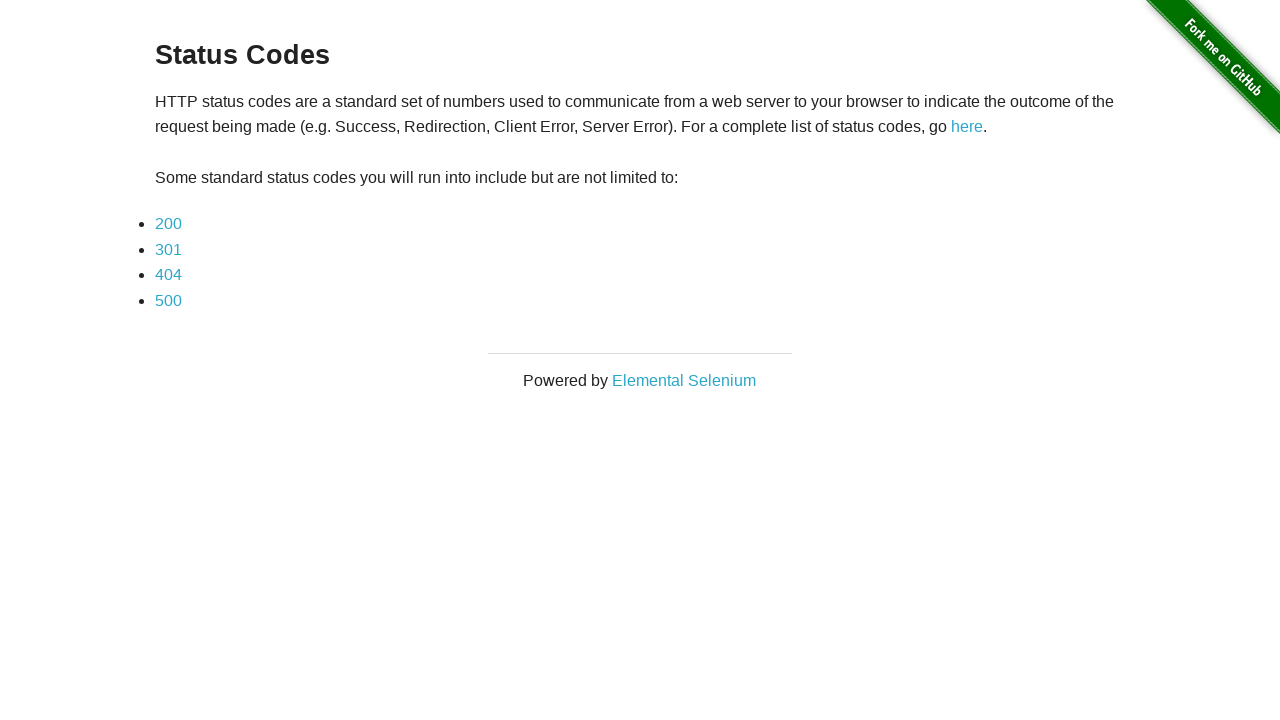

Verified page heading is 'Status Codes'
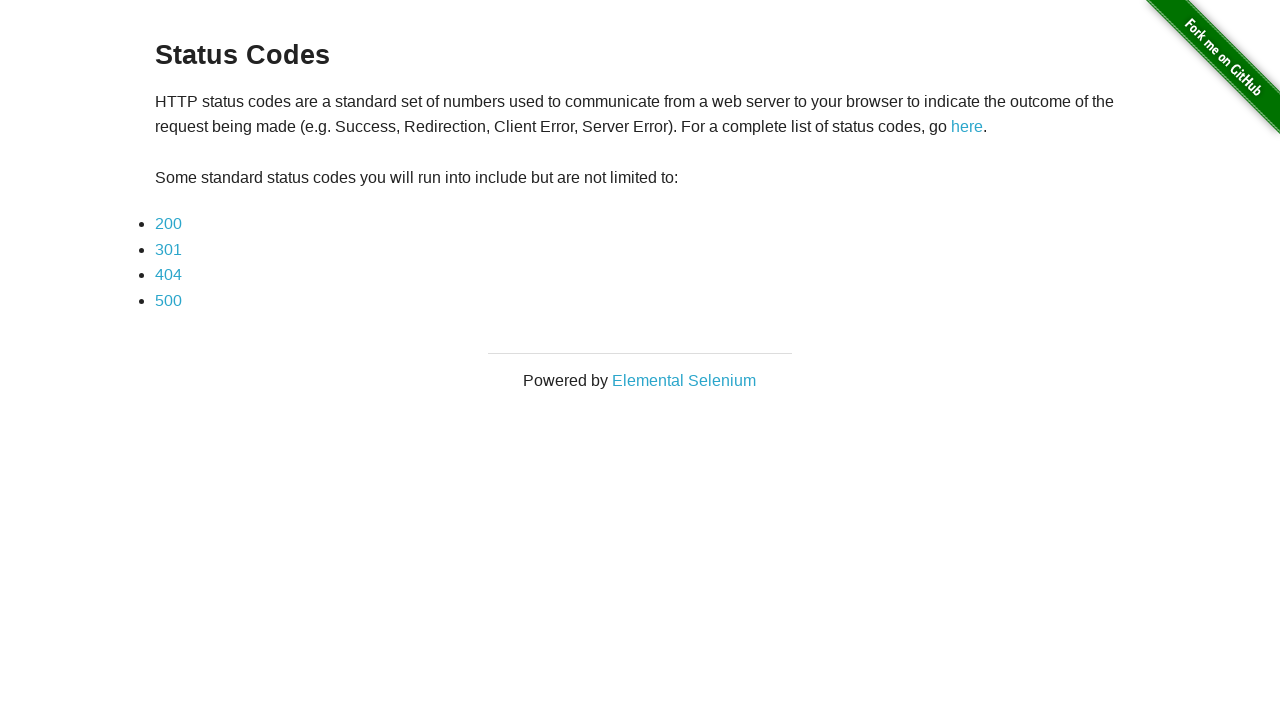

Clicked 500 status code link at (168, 300) on text=500
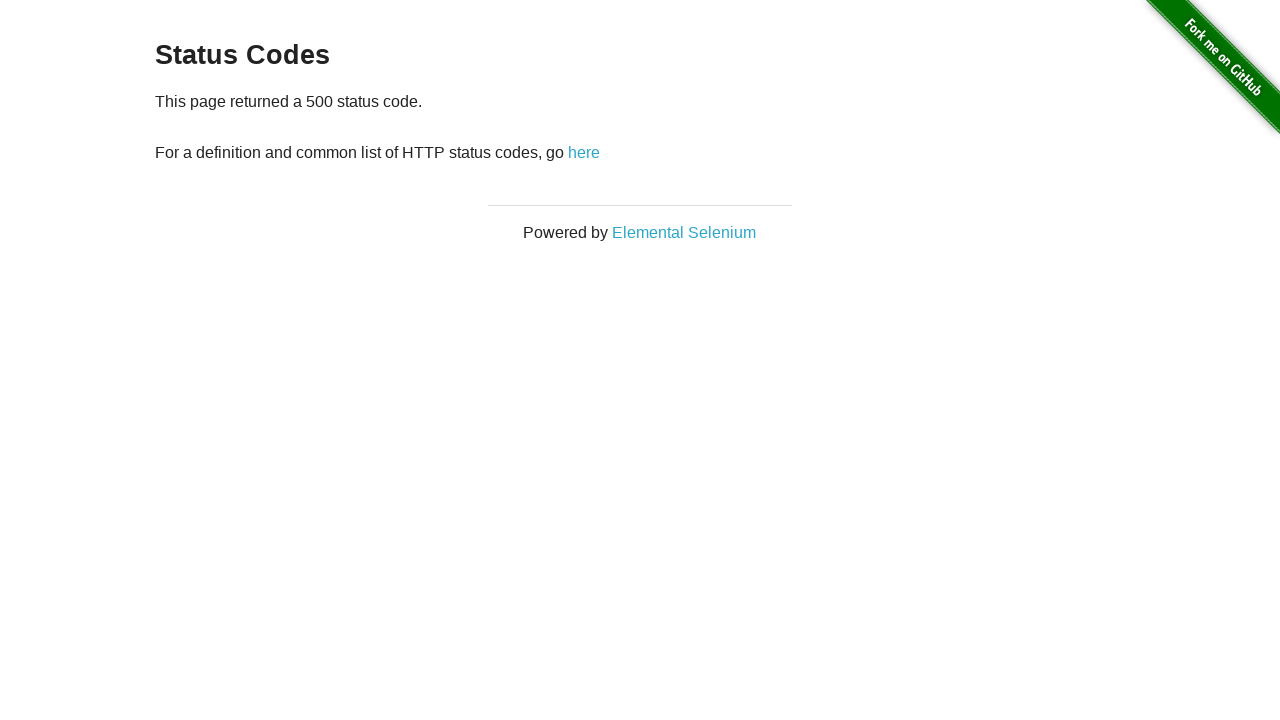

Waited for content paragraph to load on 500 status page
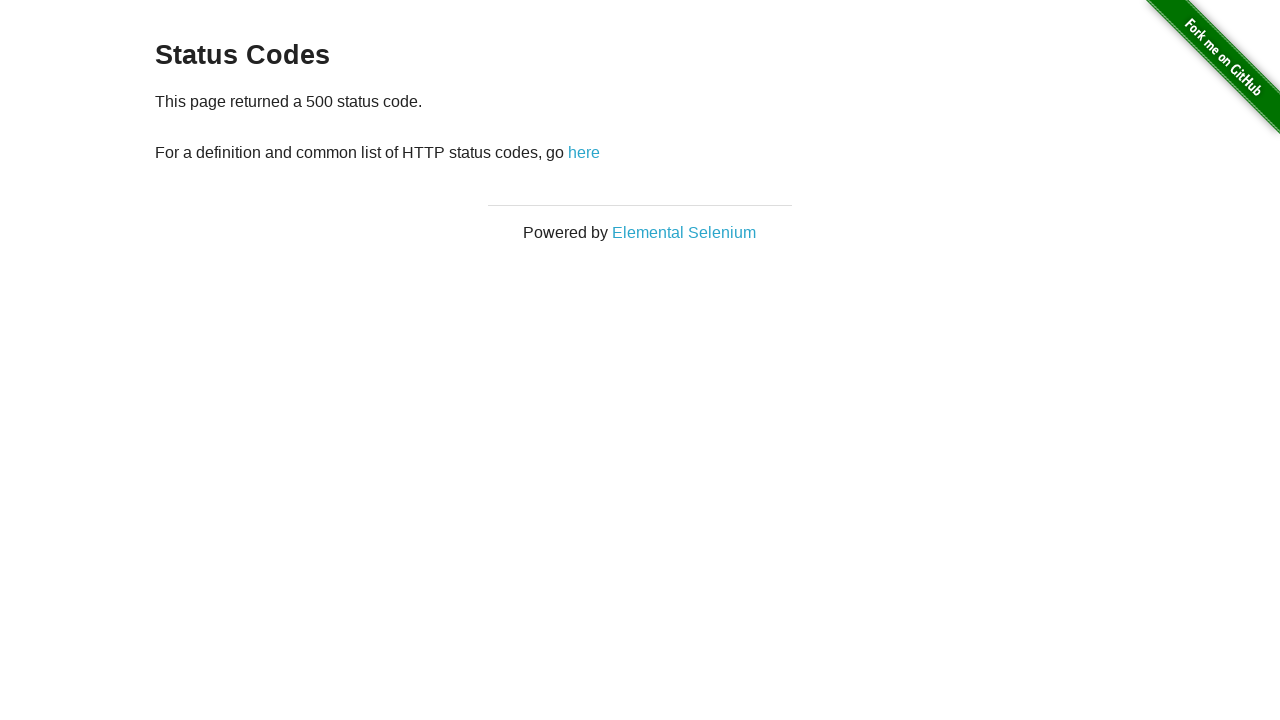

Verified page displays '500 status code' message
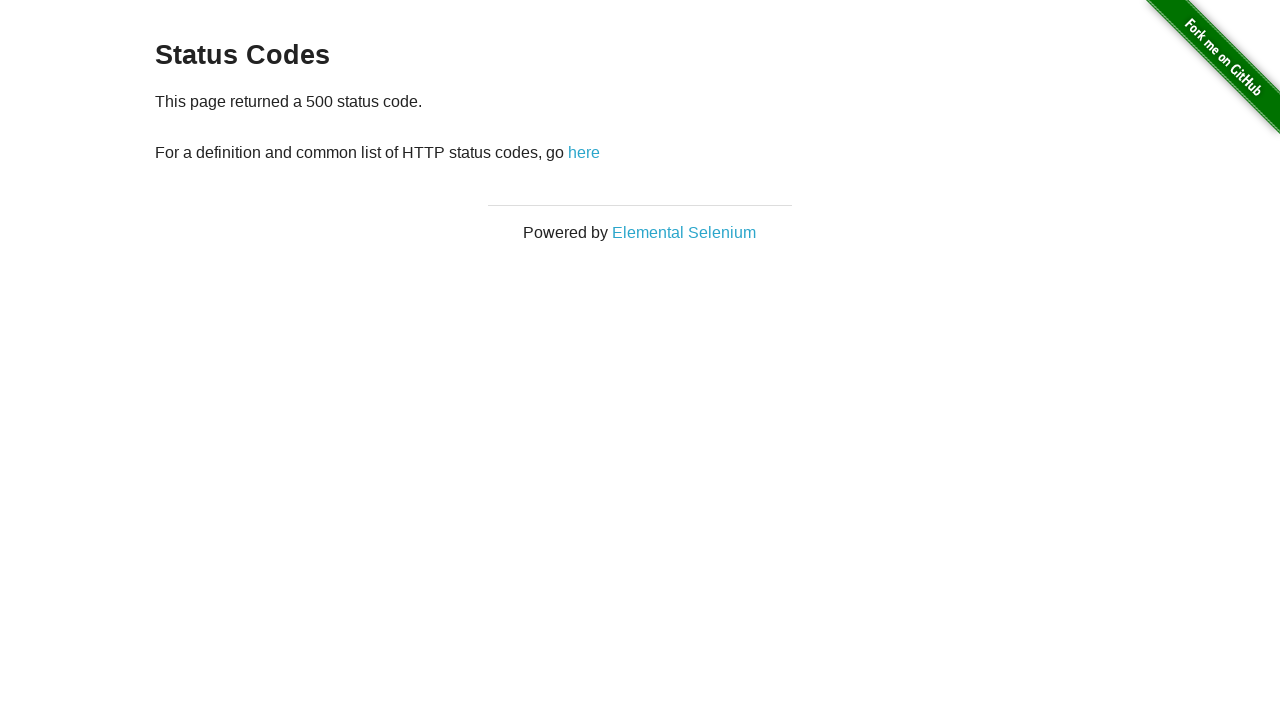

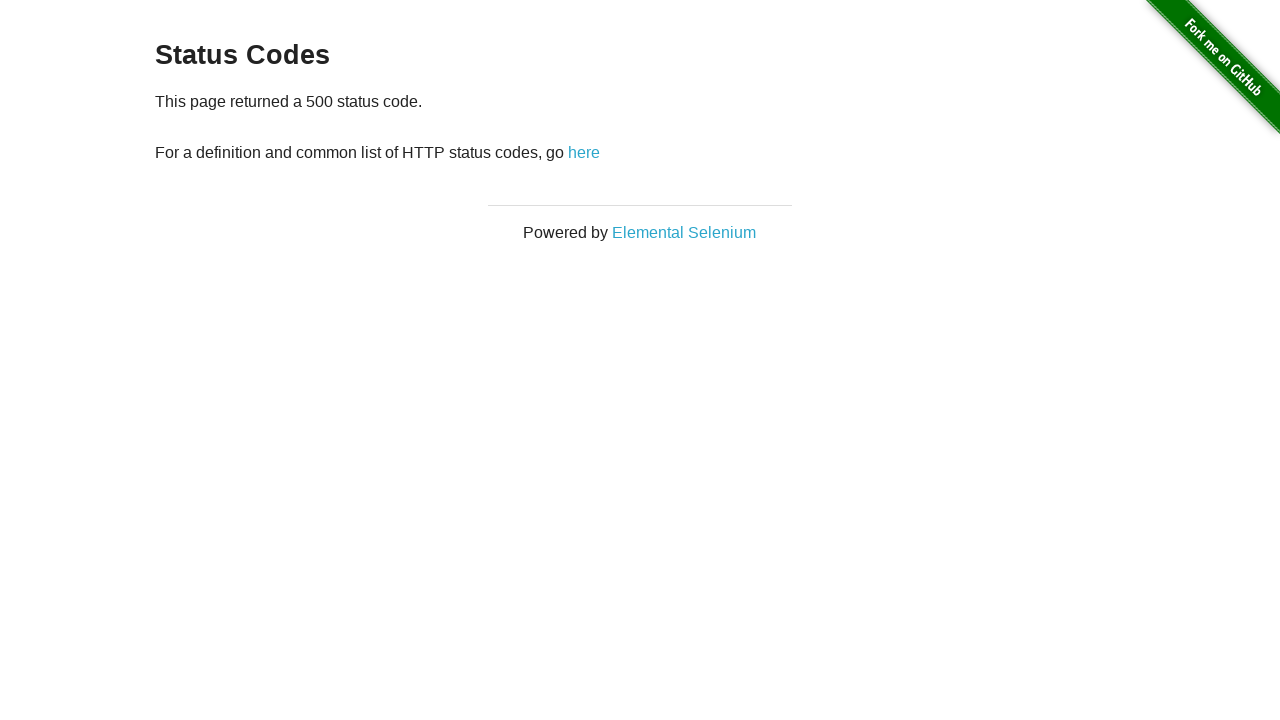